Navigates to the Demoblaze demo e-commerce site and verifies that links and product listings are displayed on the page

Starting URL: https://www.demoblaze.com/index.html

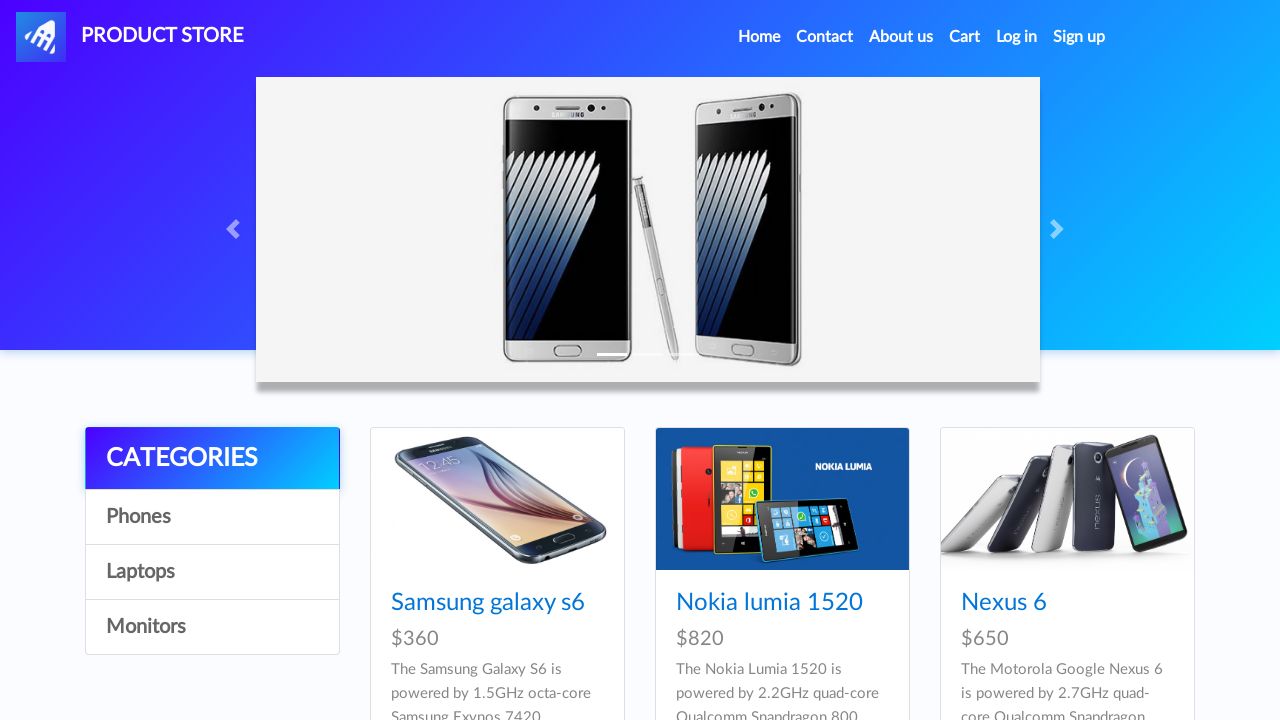

Navigated to Demoblaze demo e-commerce site
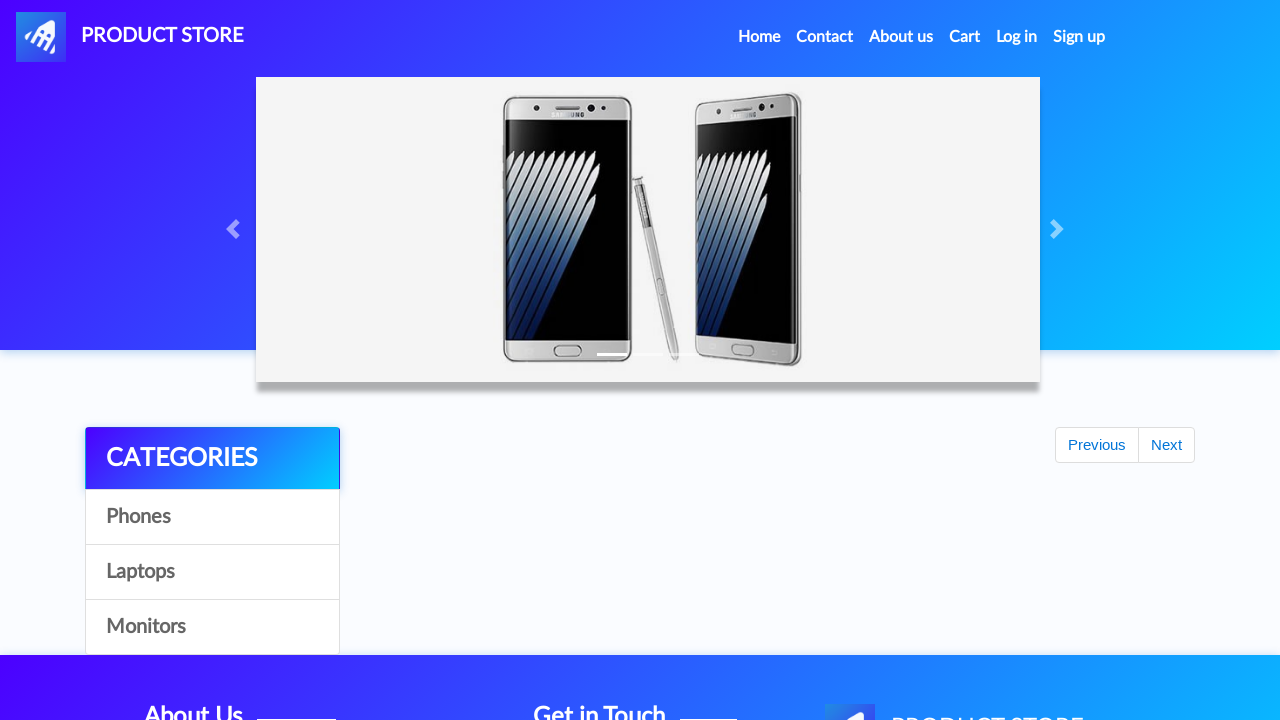

Waited for links to load on the page
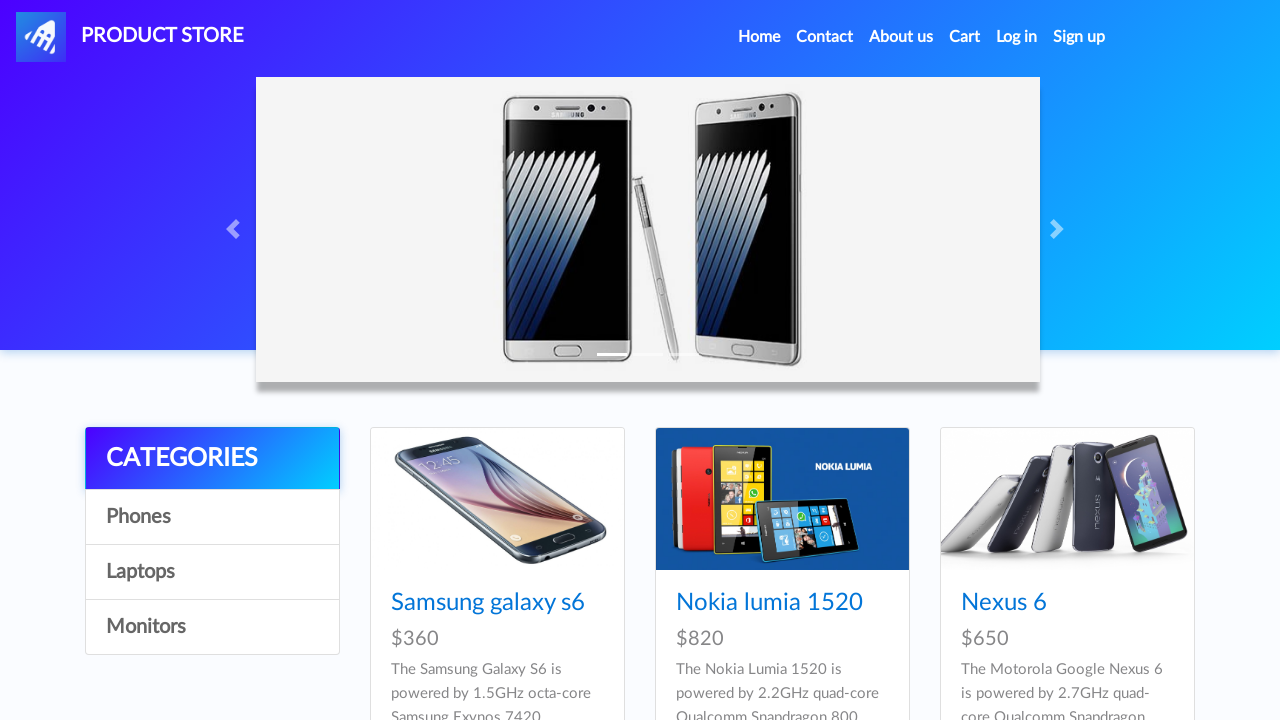

Found 33 links on the page
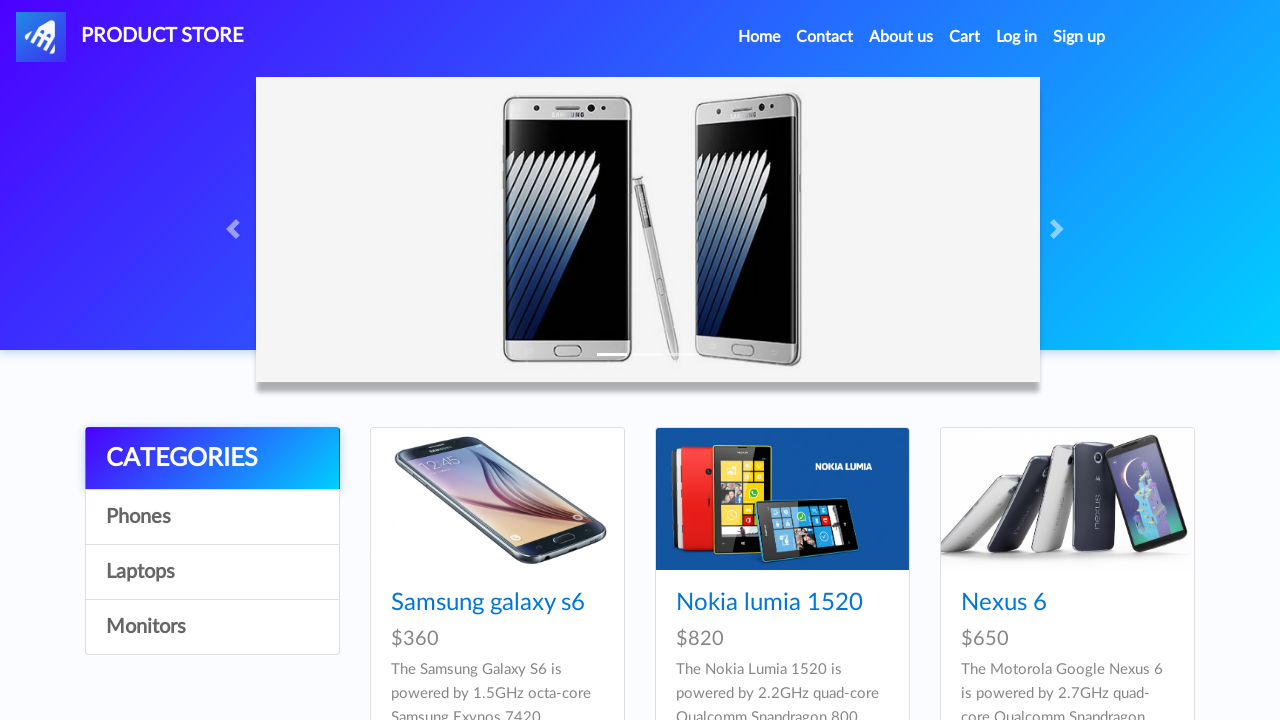

Waited for product listings to load
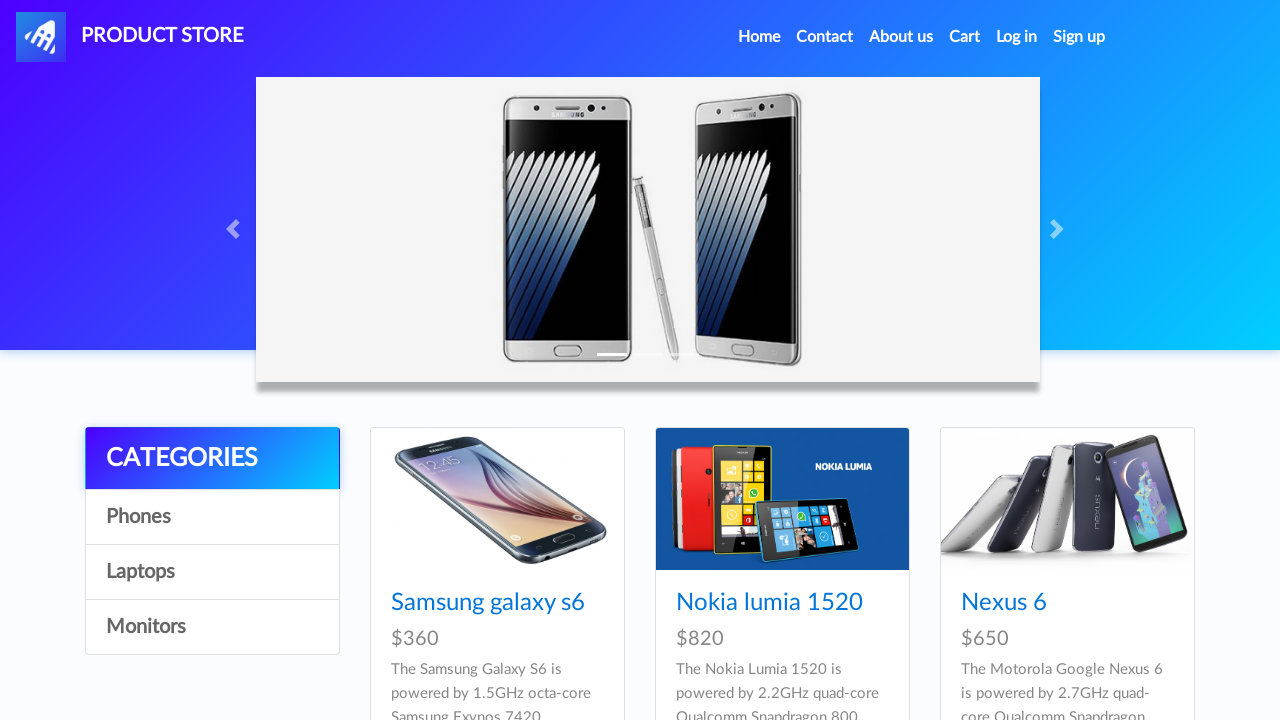

Found 9 product listings on the page
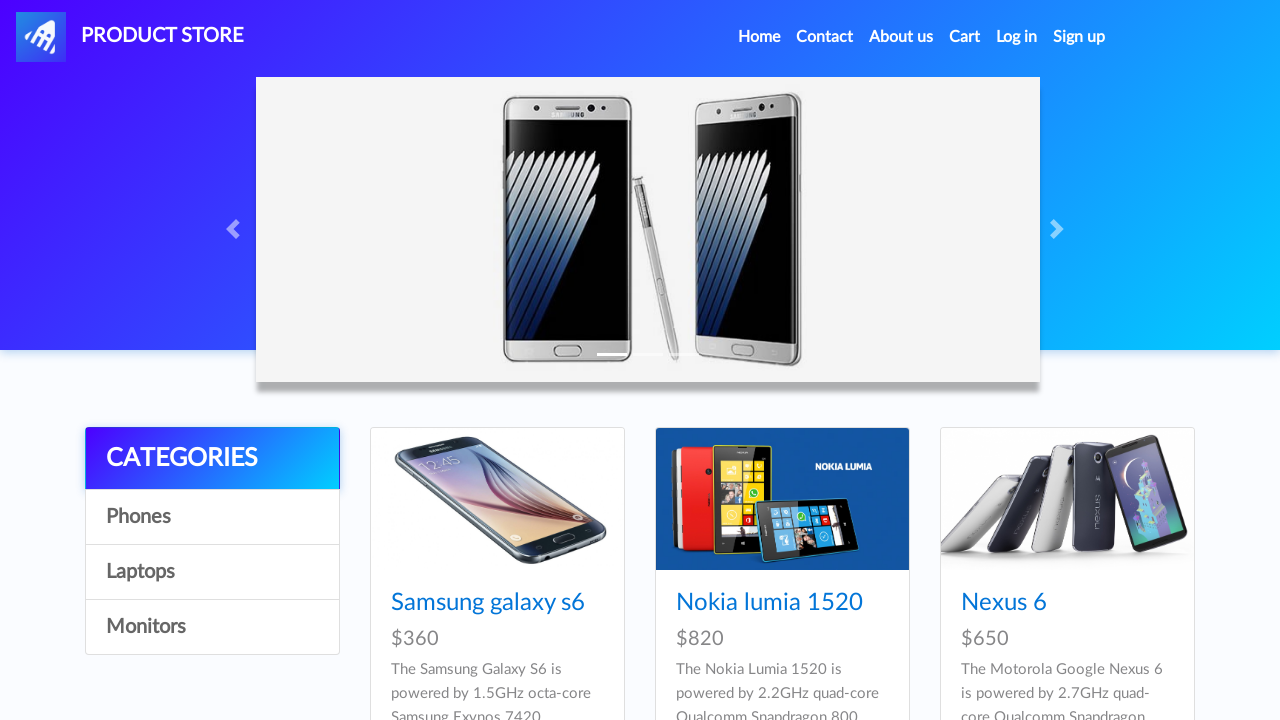

Verified that products are displayed on the page
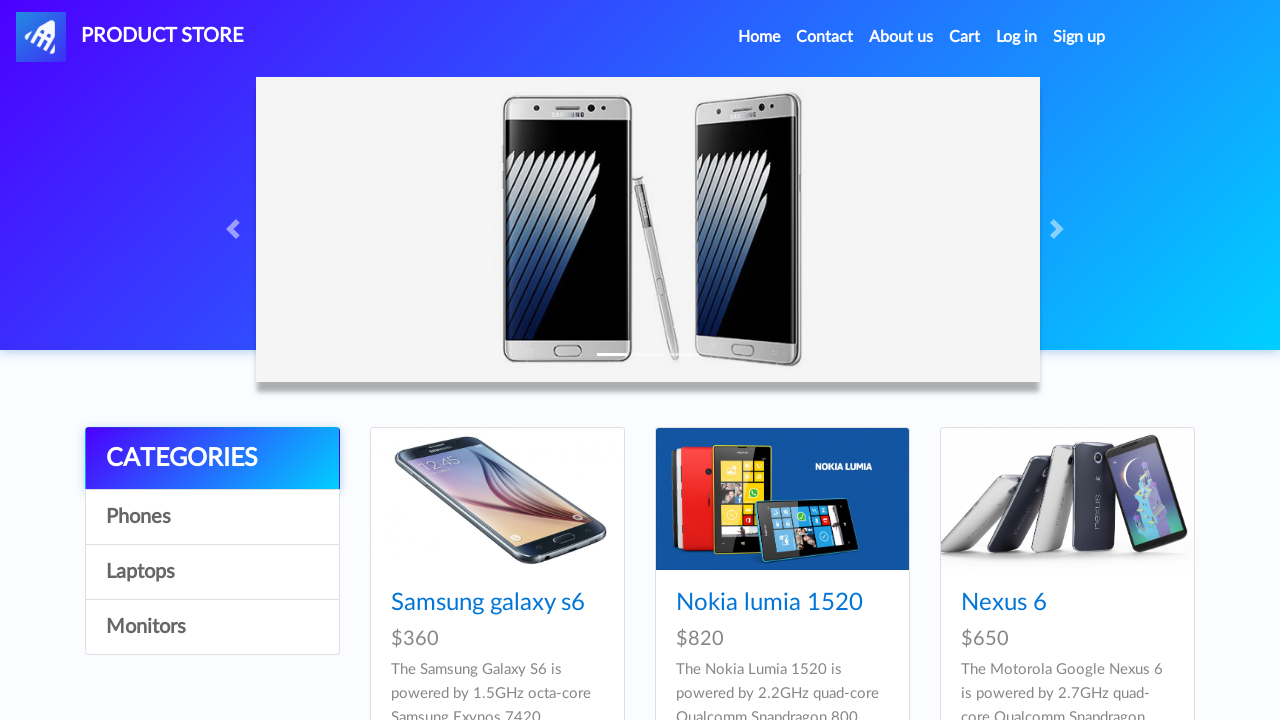

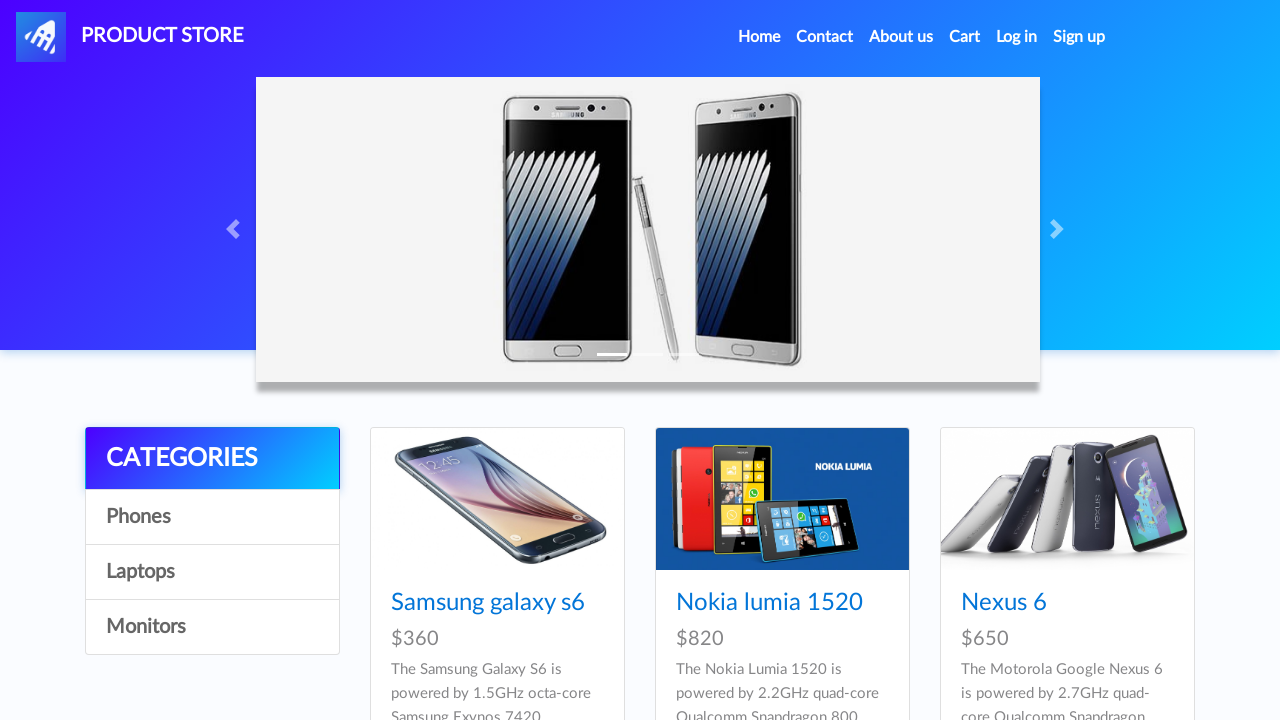